Solves a math captcha by calculating a value, filling the answer, checking checkboxes, and submitting the form

Starting URL: http://suninjuly.github.io/math.html

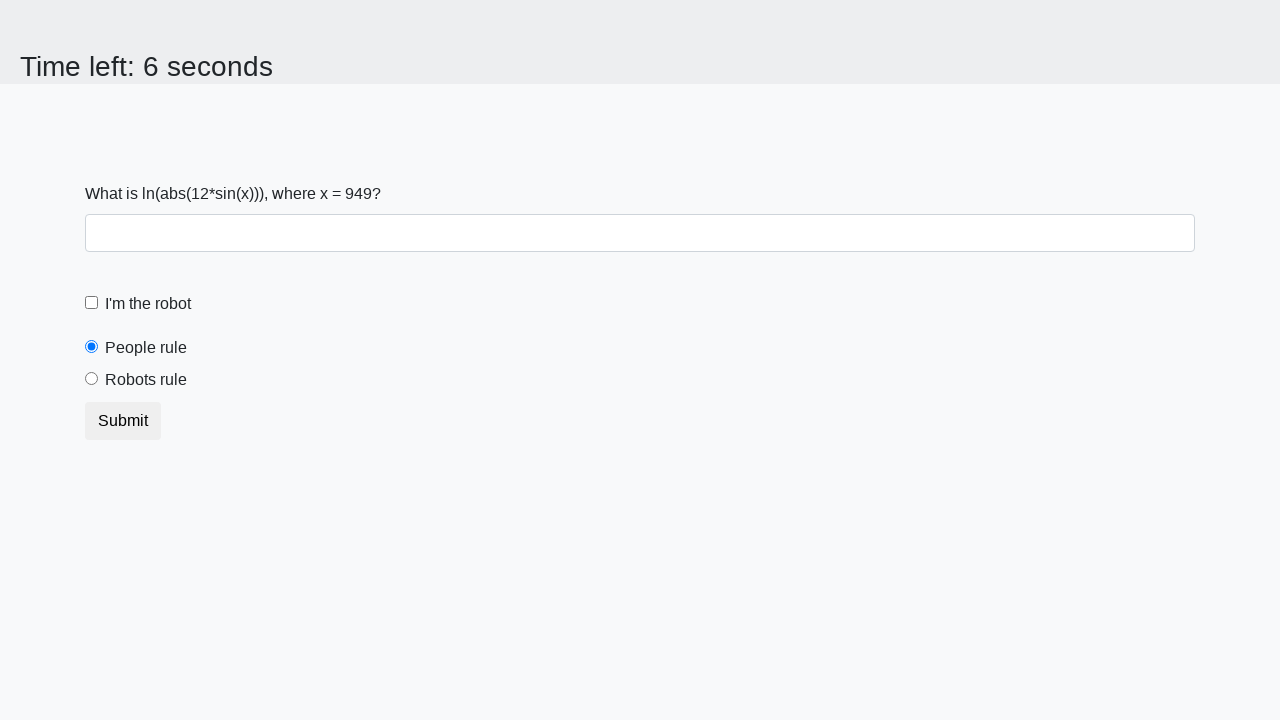

Retrieved x value from the math captcha page
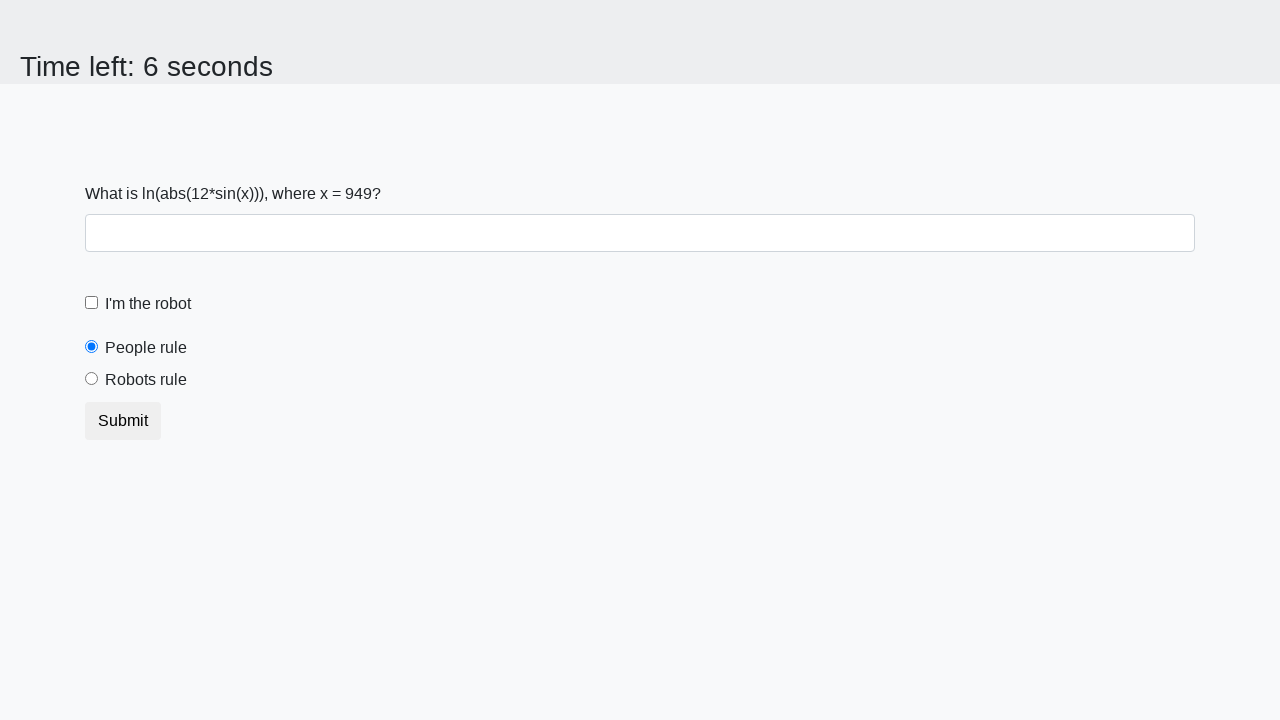

Calculated the math captcha answer using log(abs(12*sin(x)))
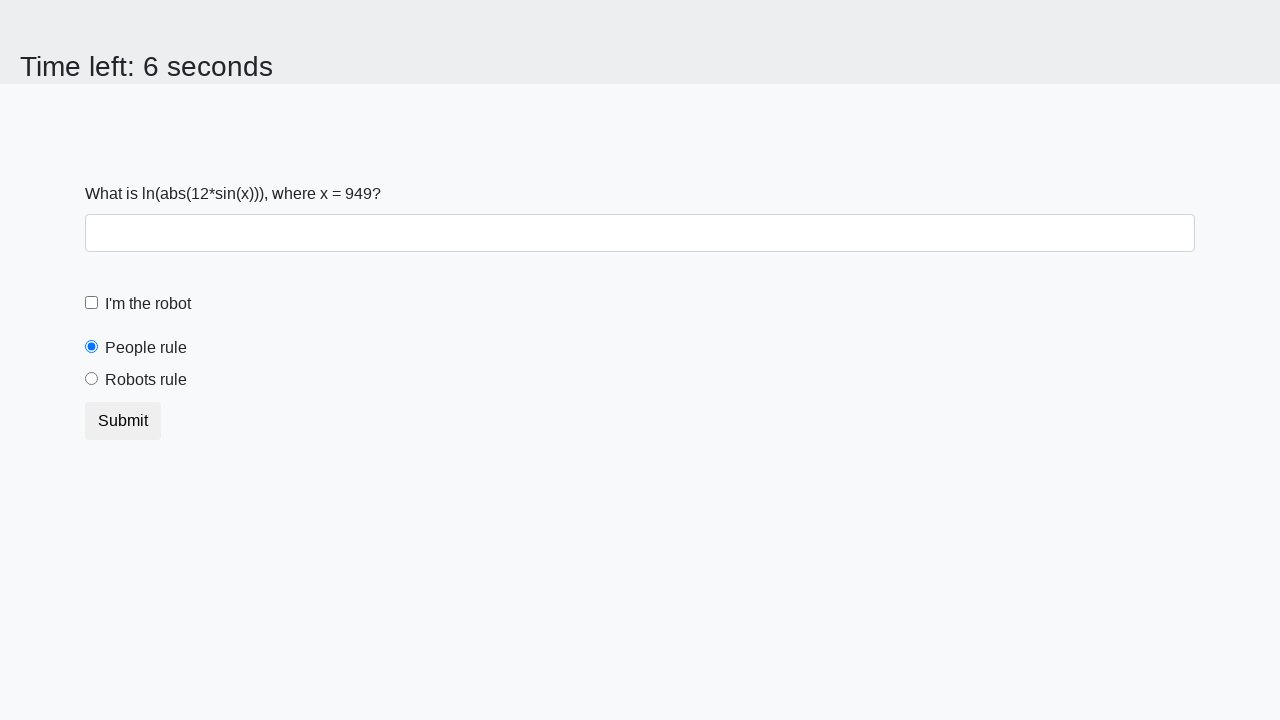

Filled the answer field with the calculated result on #answer
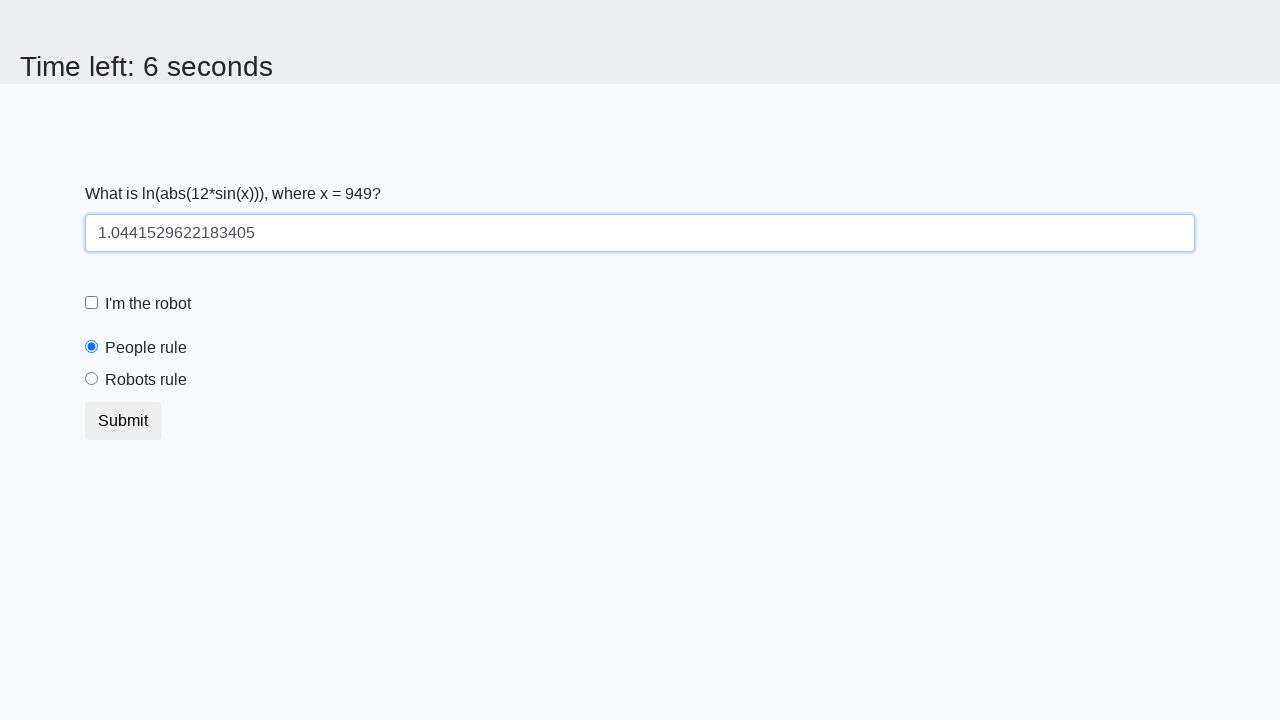

Checked the 'I am not a robot' checkbox at (148, 304) on [for='robotCheckbox']
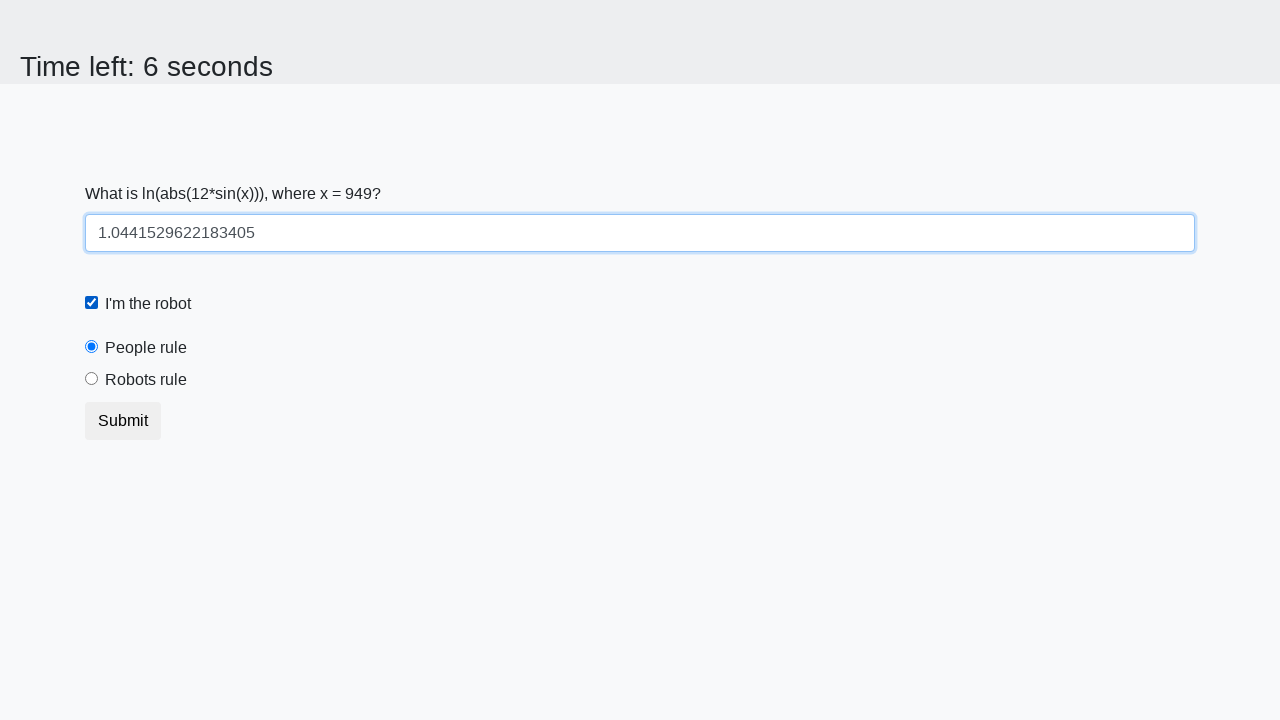

Selected the 'Robots rule' radio button at (146, 380) on [for='robotsRule']
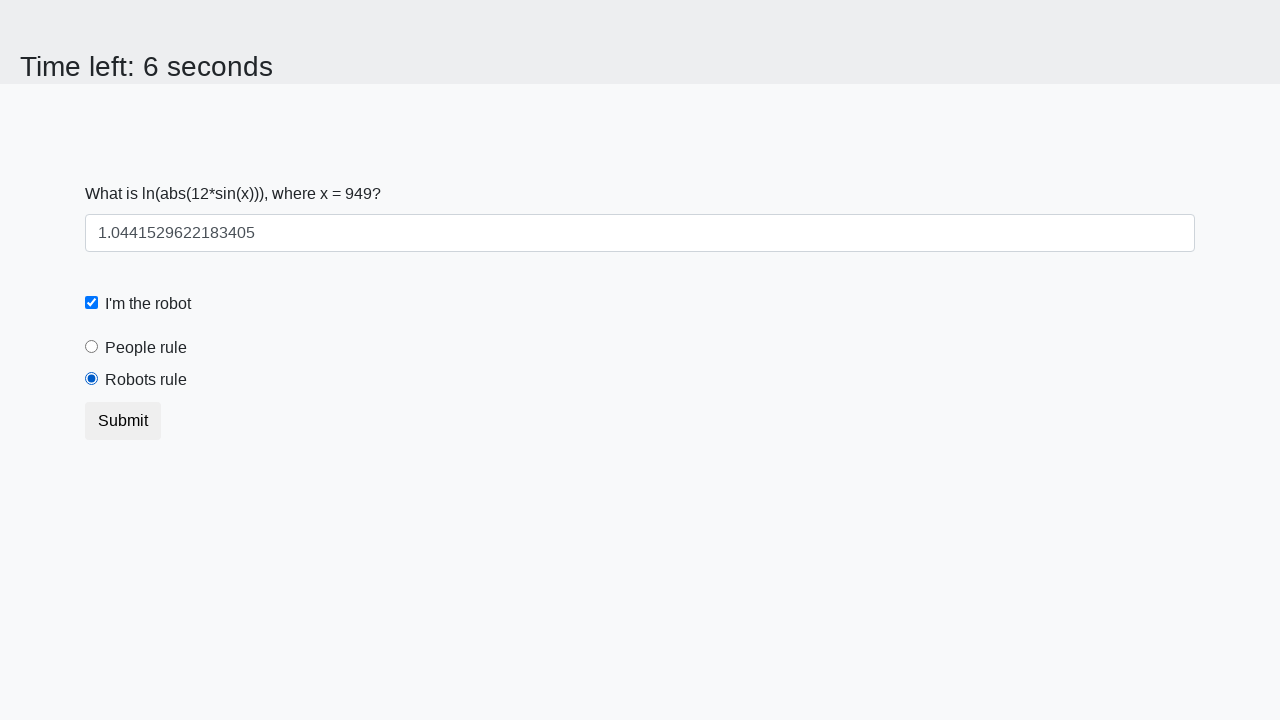

Clicked the submit button to submit the form at (123, 421) on button.btn
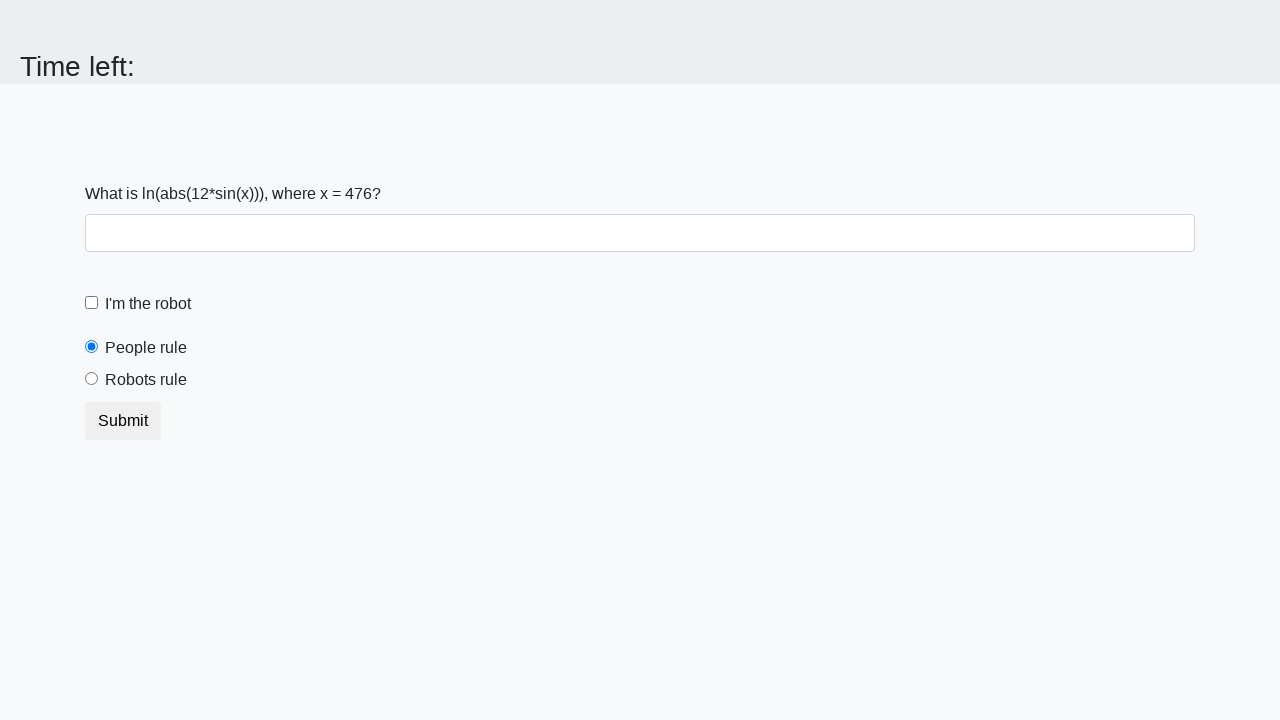

Waited for the form submission to complete
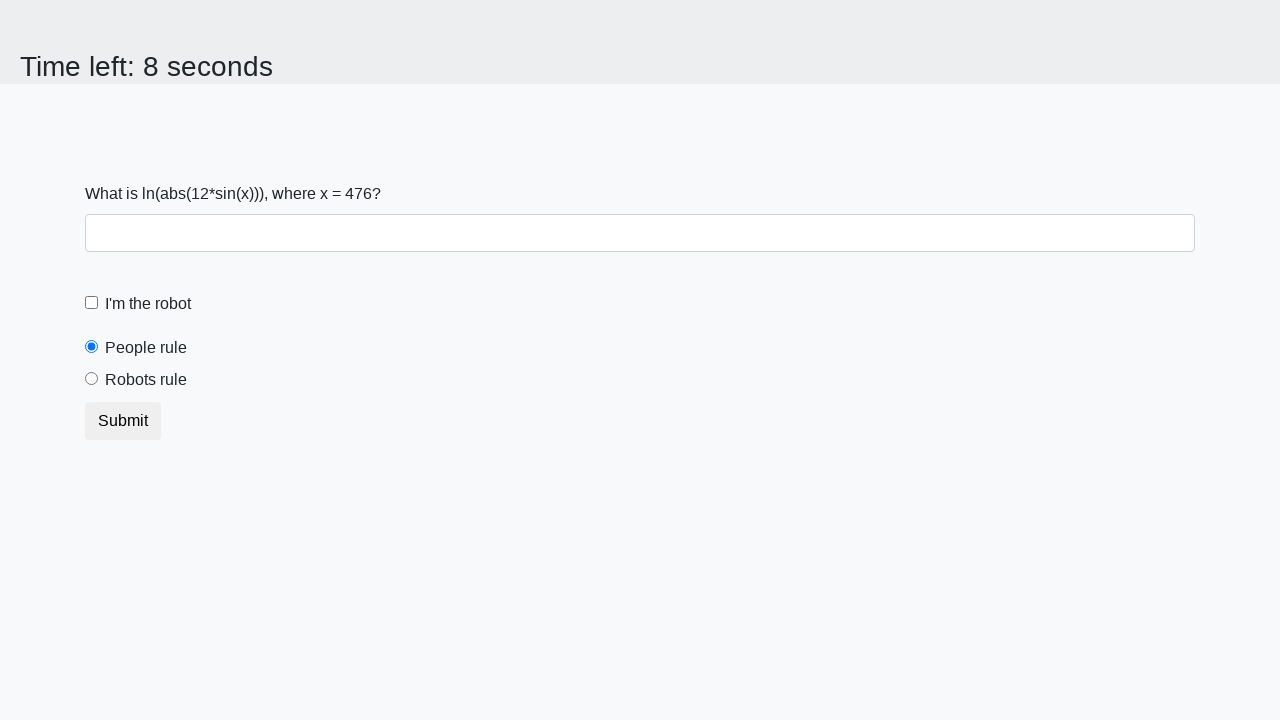

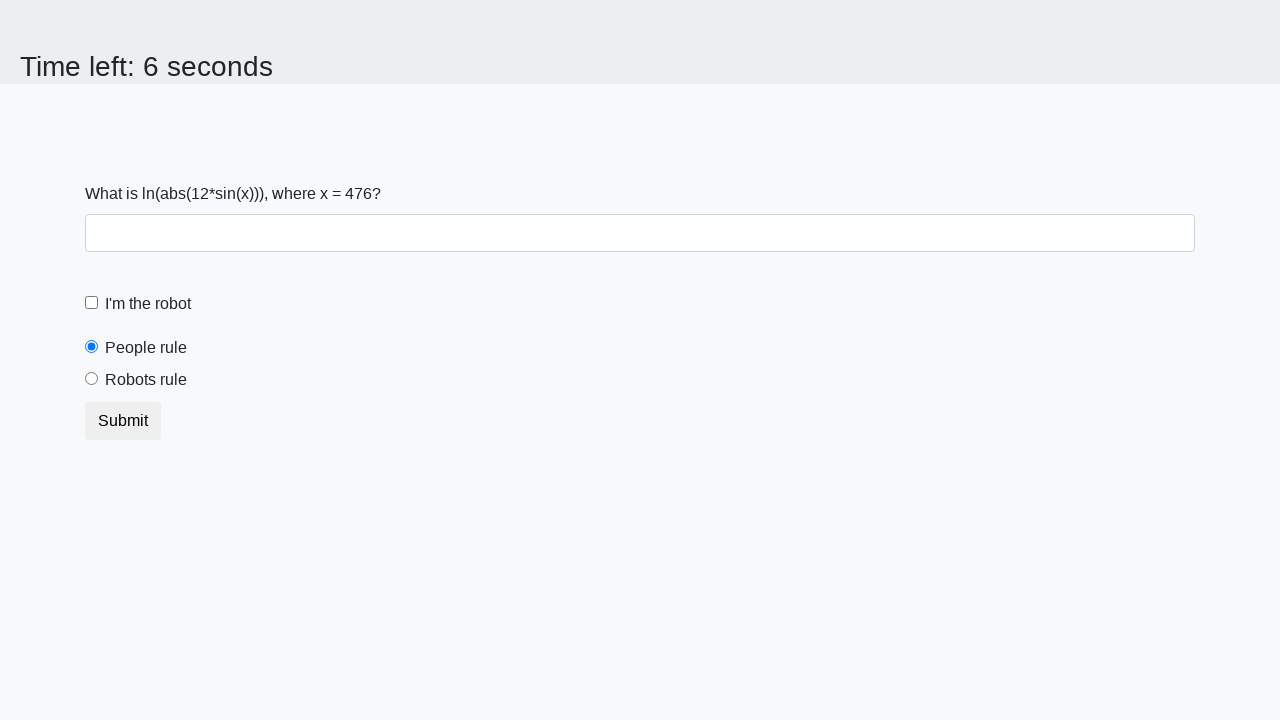